Verifies that the Age textbox element is present and displayed on the Calorie Calculator page

Starting URL: https://www.calculator.net/calorie-calculator.html

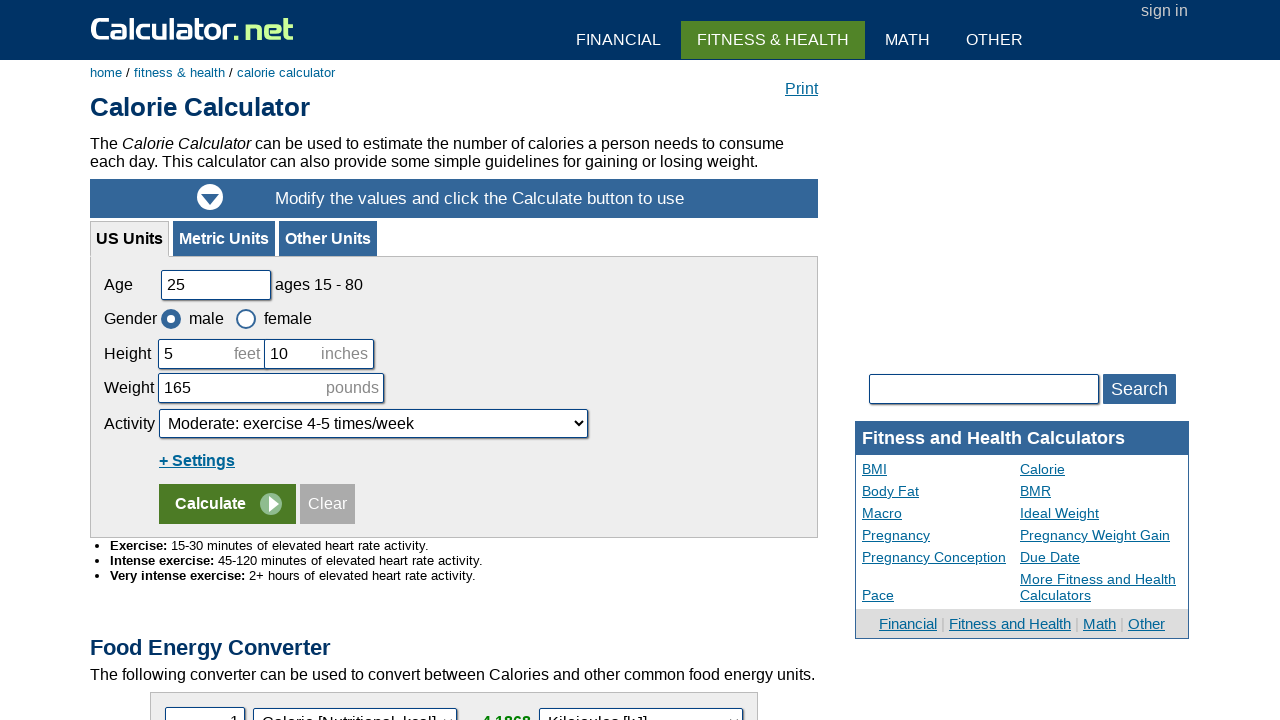

Navigated to Calorie Calculator page
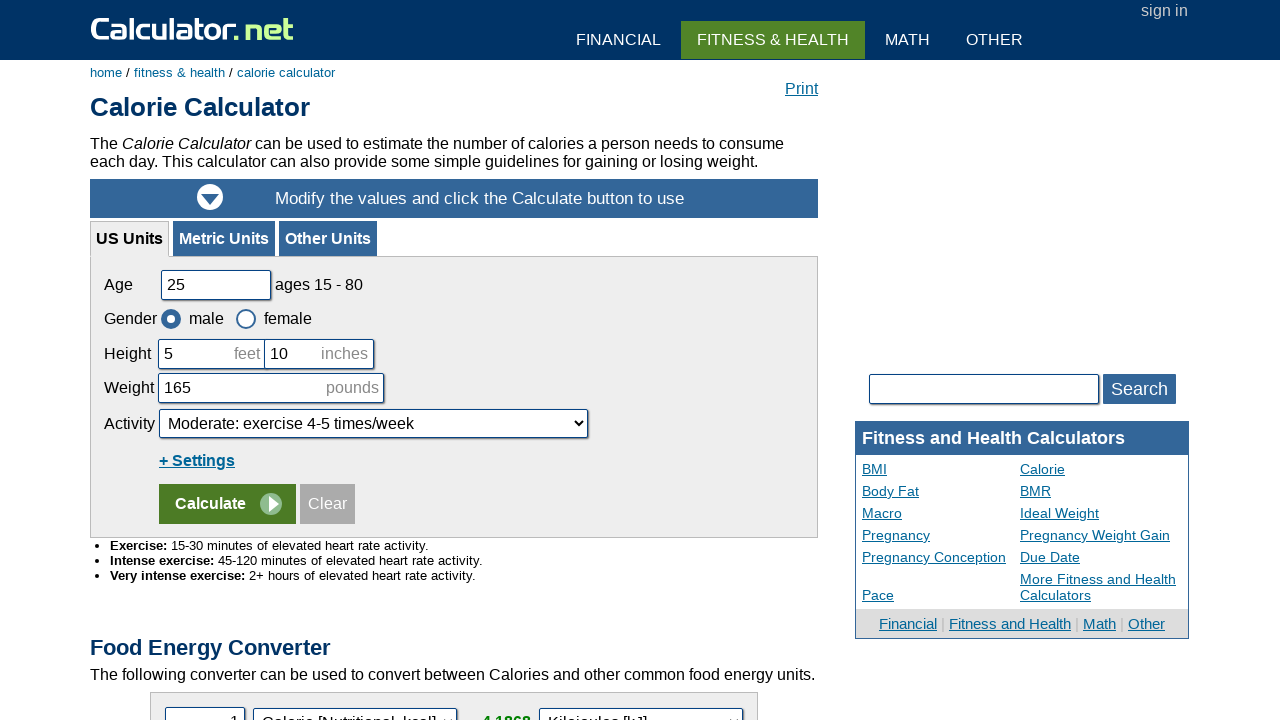

Located Age textbox element with id 'cage'
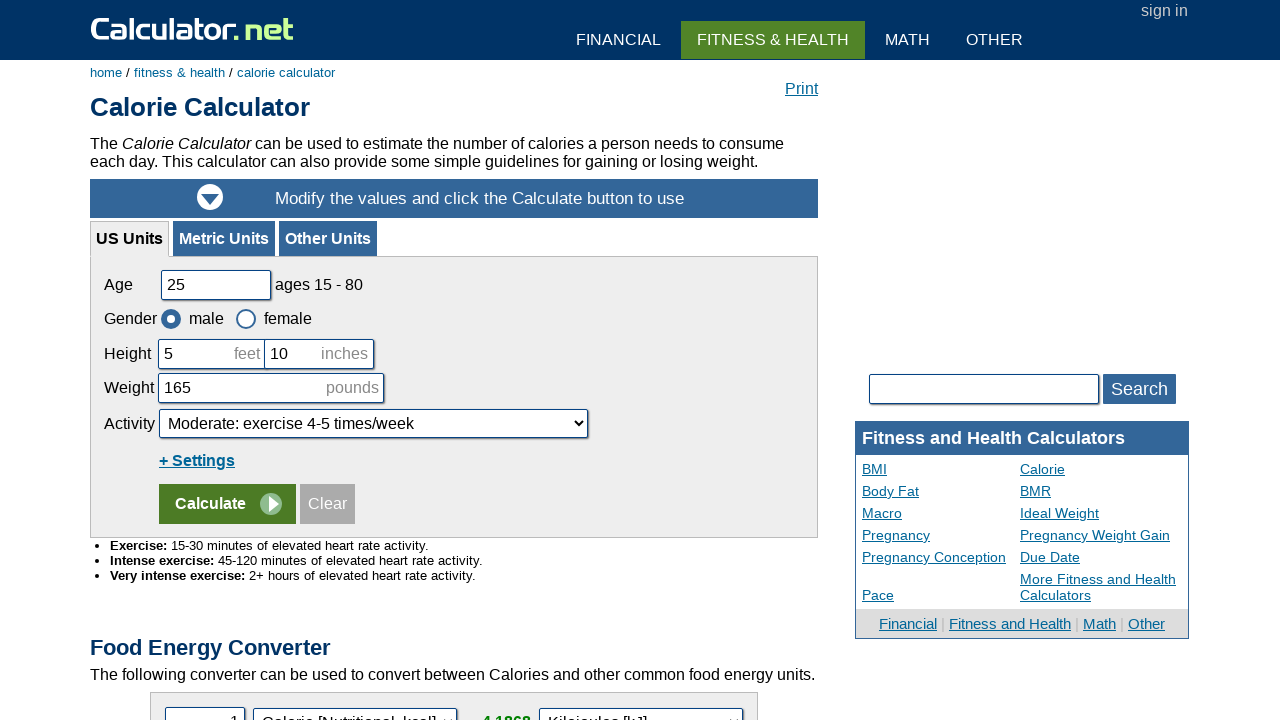

Verified that Age textbox is present and displayed on the page
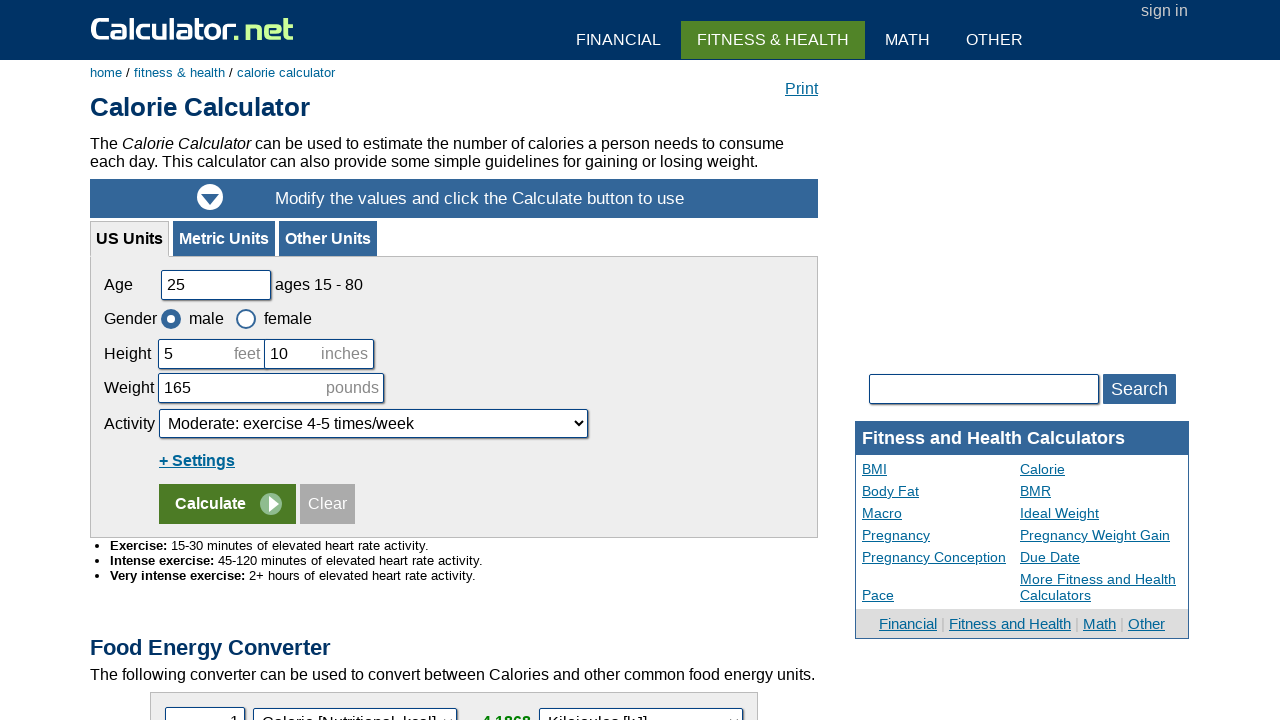

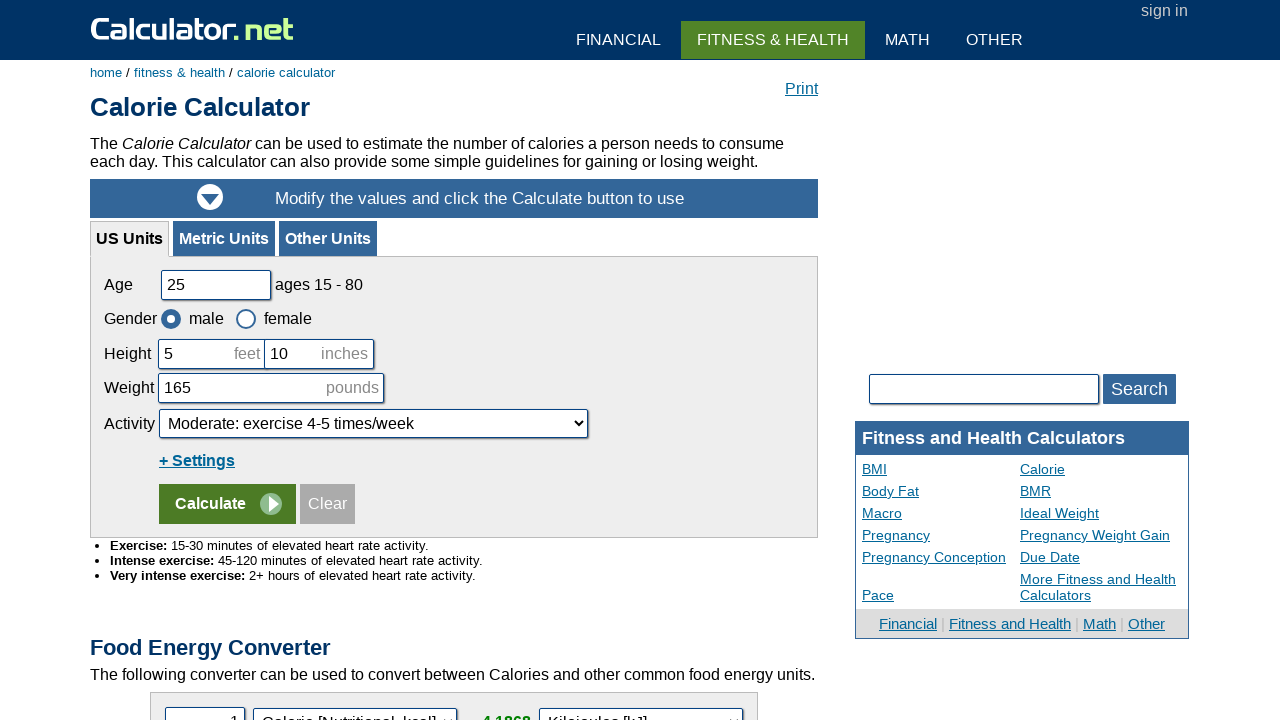